Tests drag and drop by offset action by dragging 'box A' element to a specific offset position

Starting URL: https://crossbrowsertesting.github.io/drag-and-drop

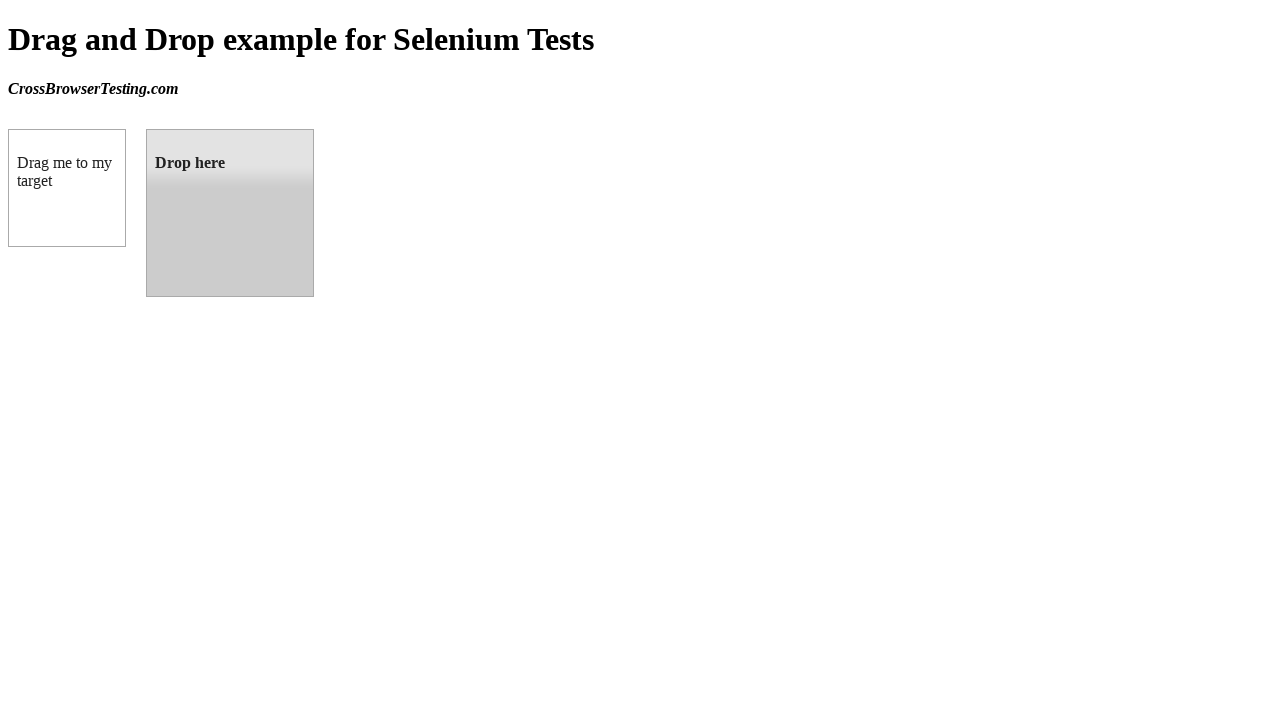

Located draggable element 'box A'
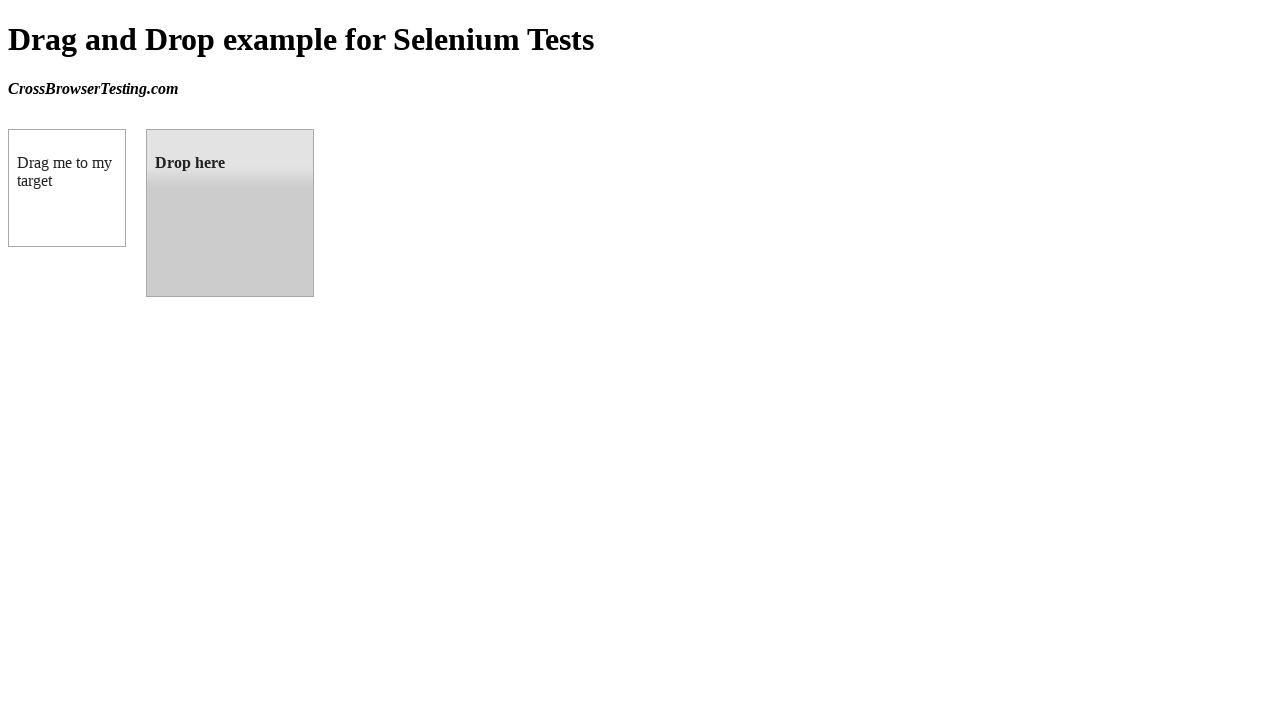

Located droppable target element
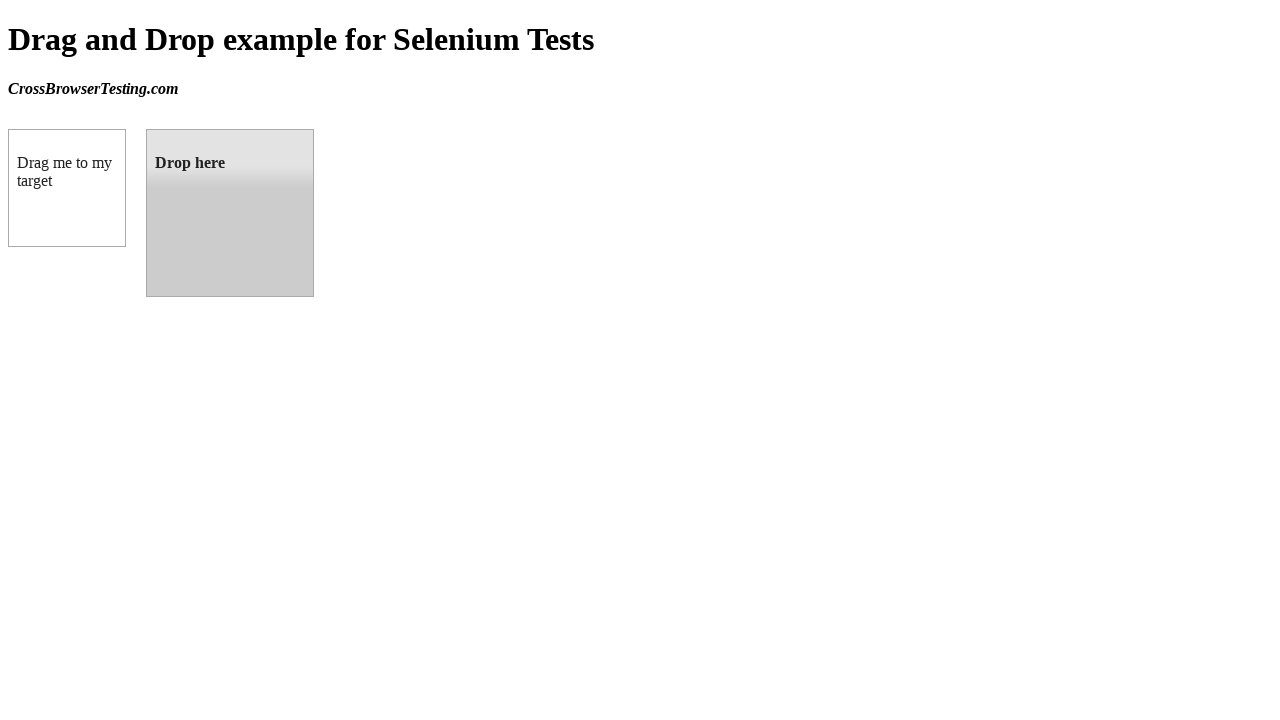

Retrieved bounding box of target element
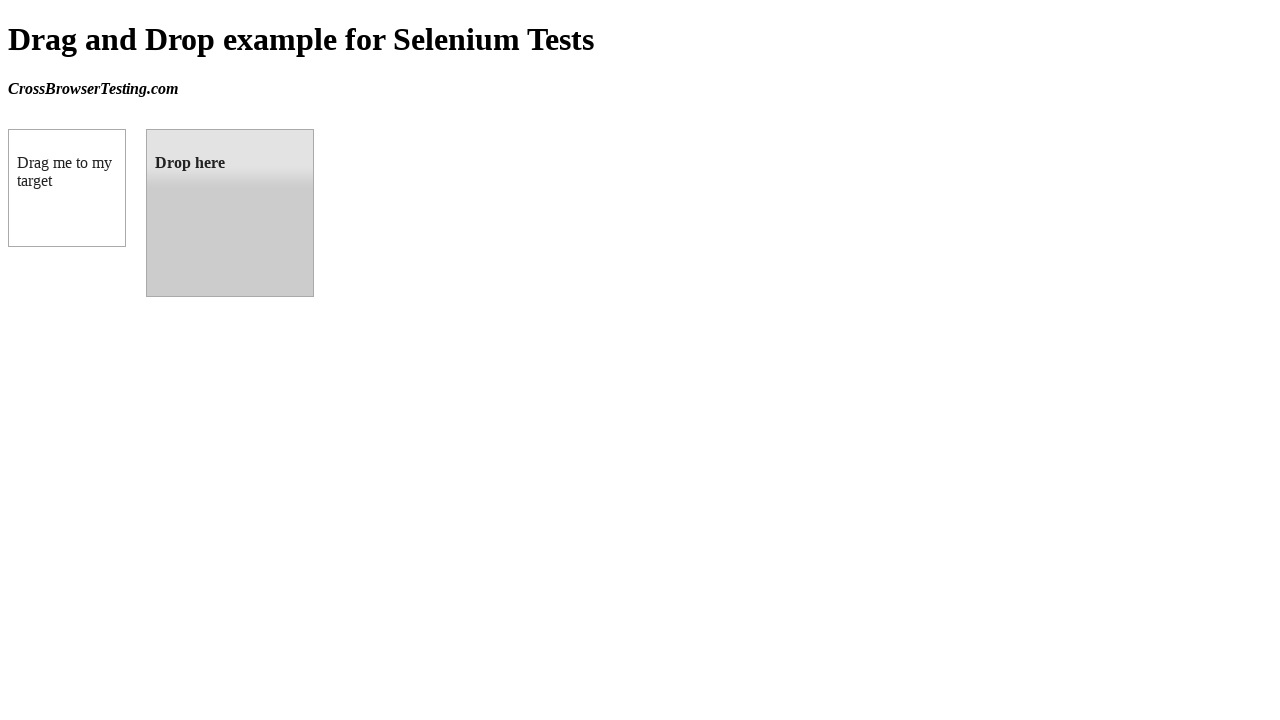

Calculated target element center offset position
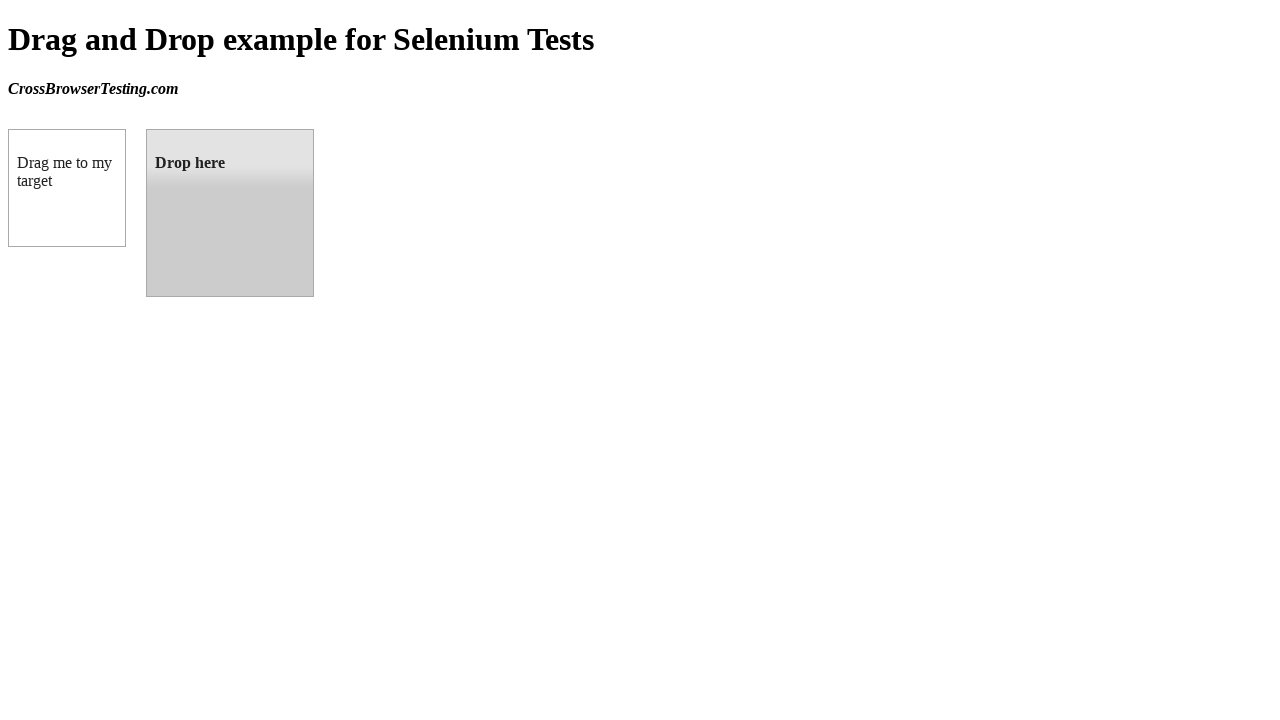

Retrieved bounding box of source element
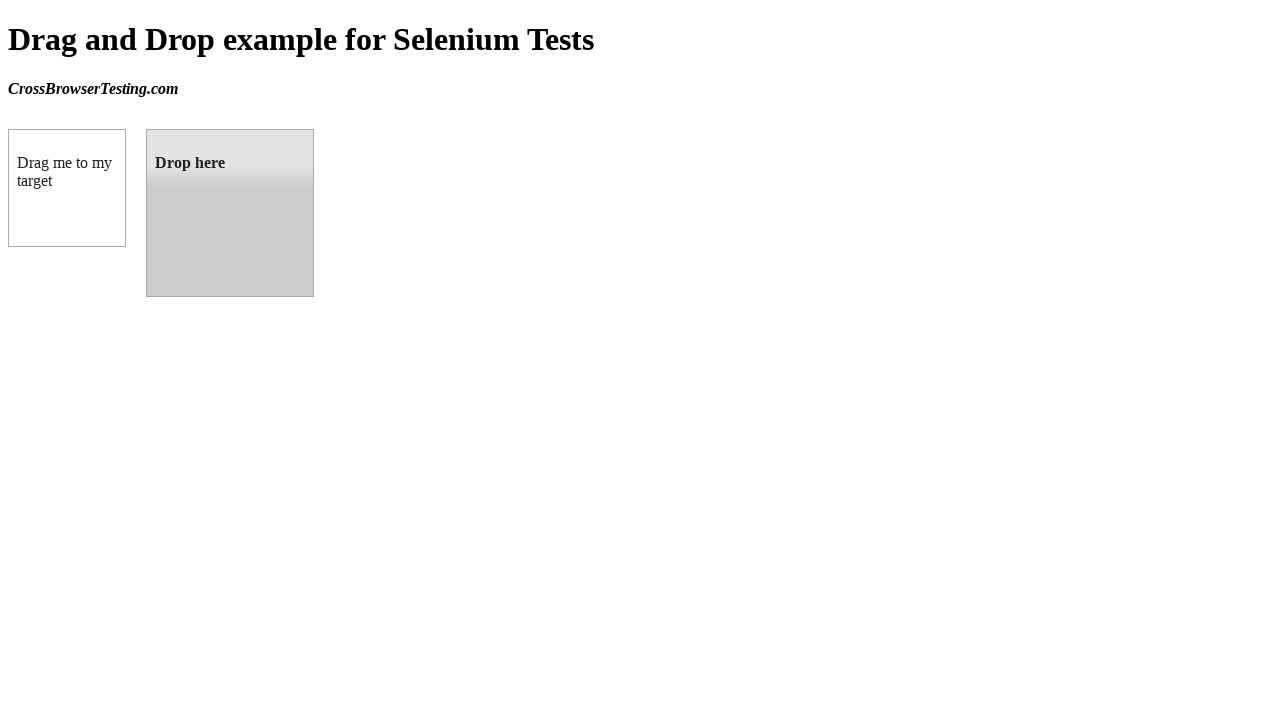

Calculated source element center position
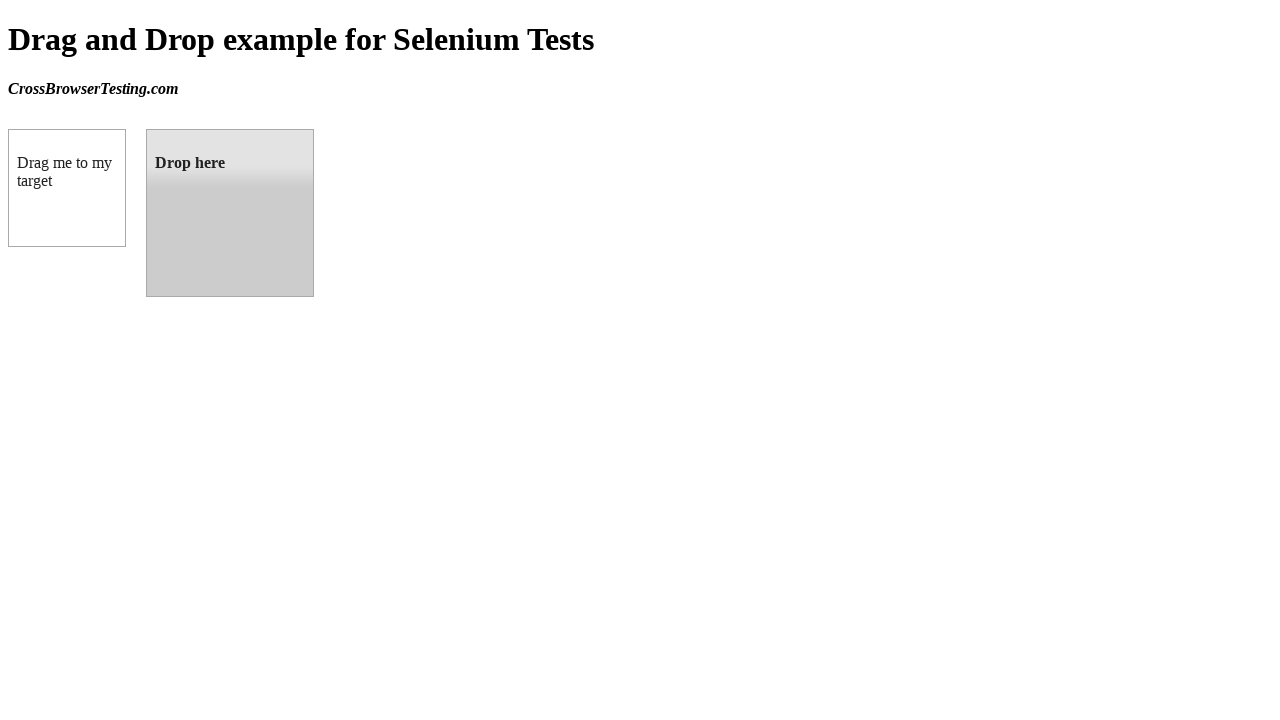

Moved mouse to source element center position at (67, 188)
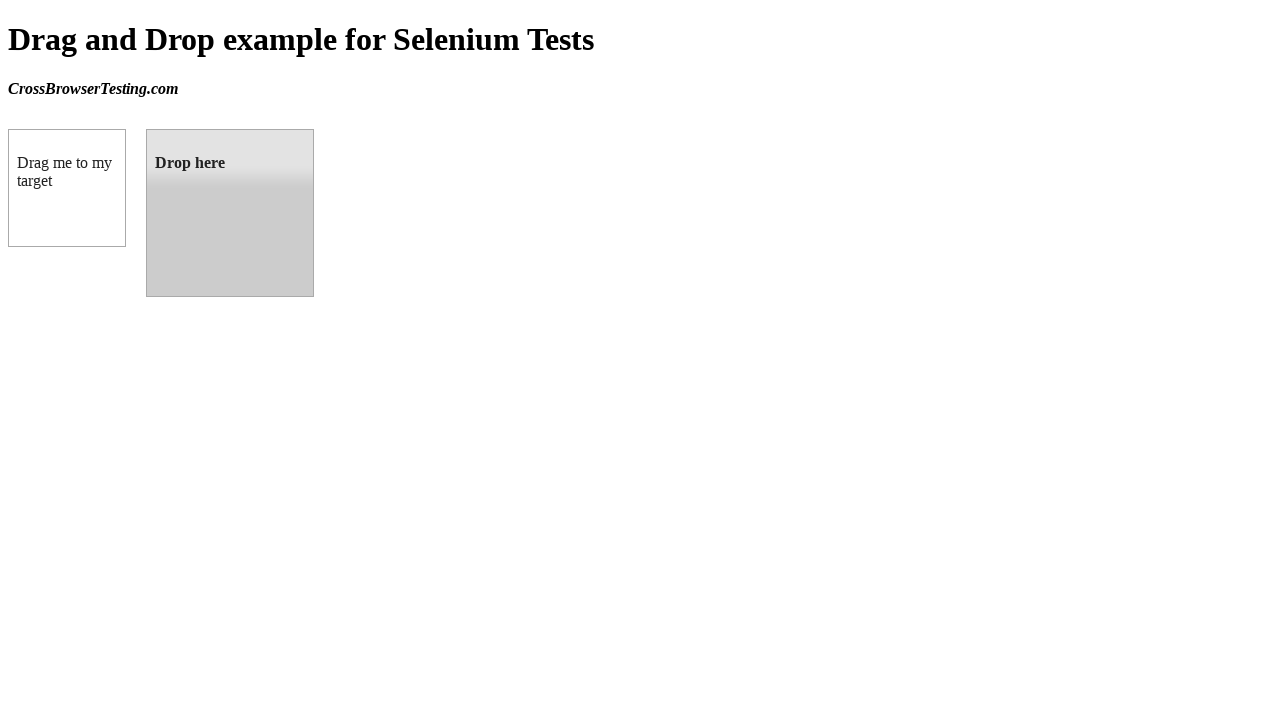

Pressed mouse button down on source element at (67, 188)
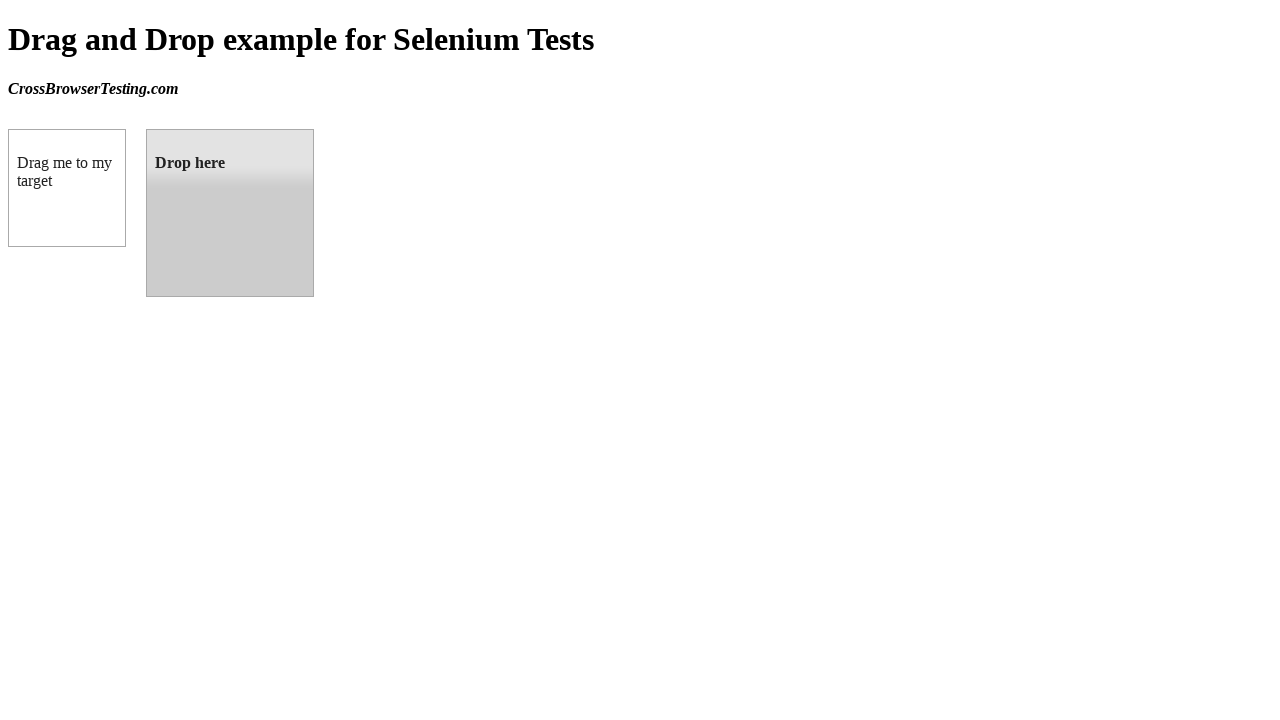

Dragged box A to target element center position at (230, 213)
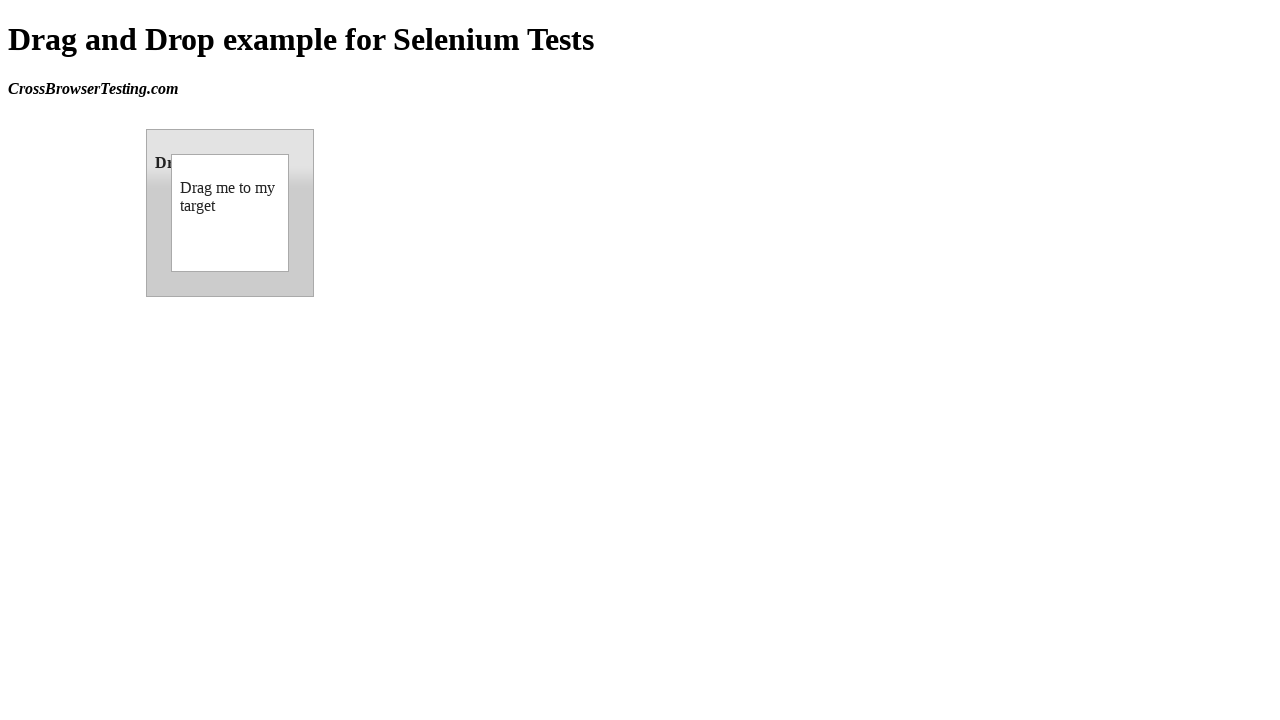

Released mouse button, completing drag and drop action at (230, 213)
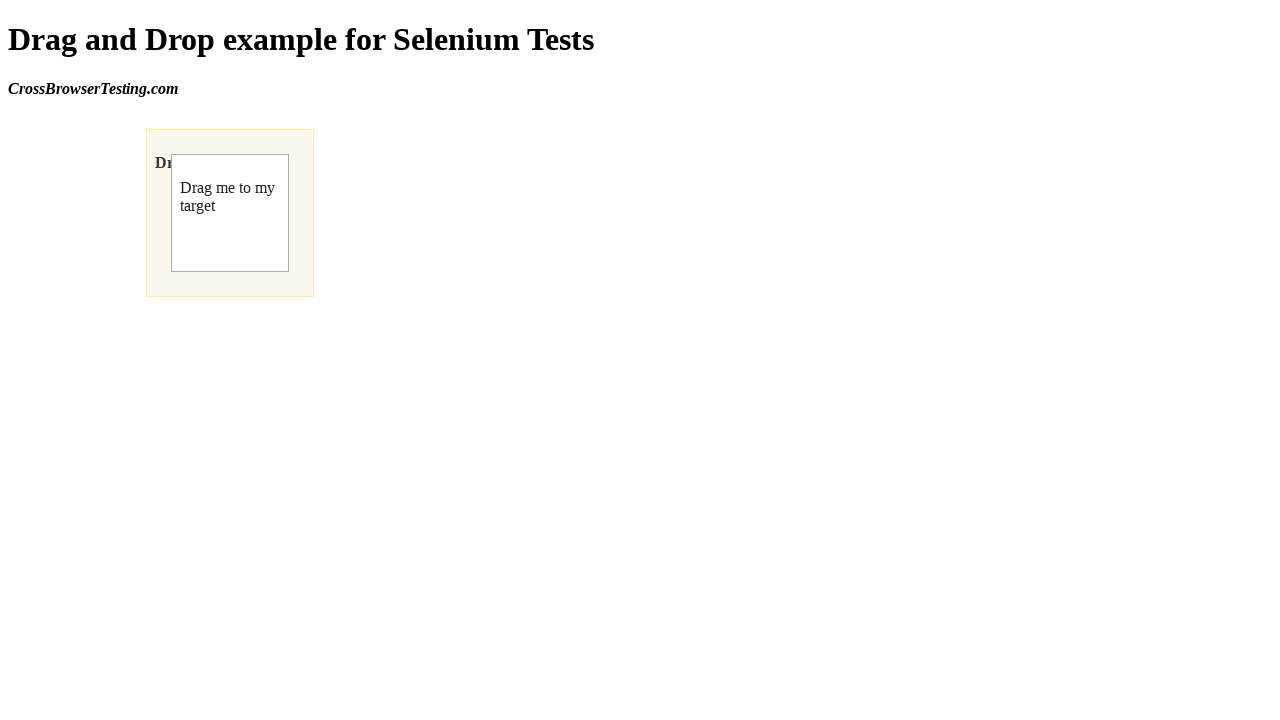

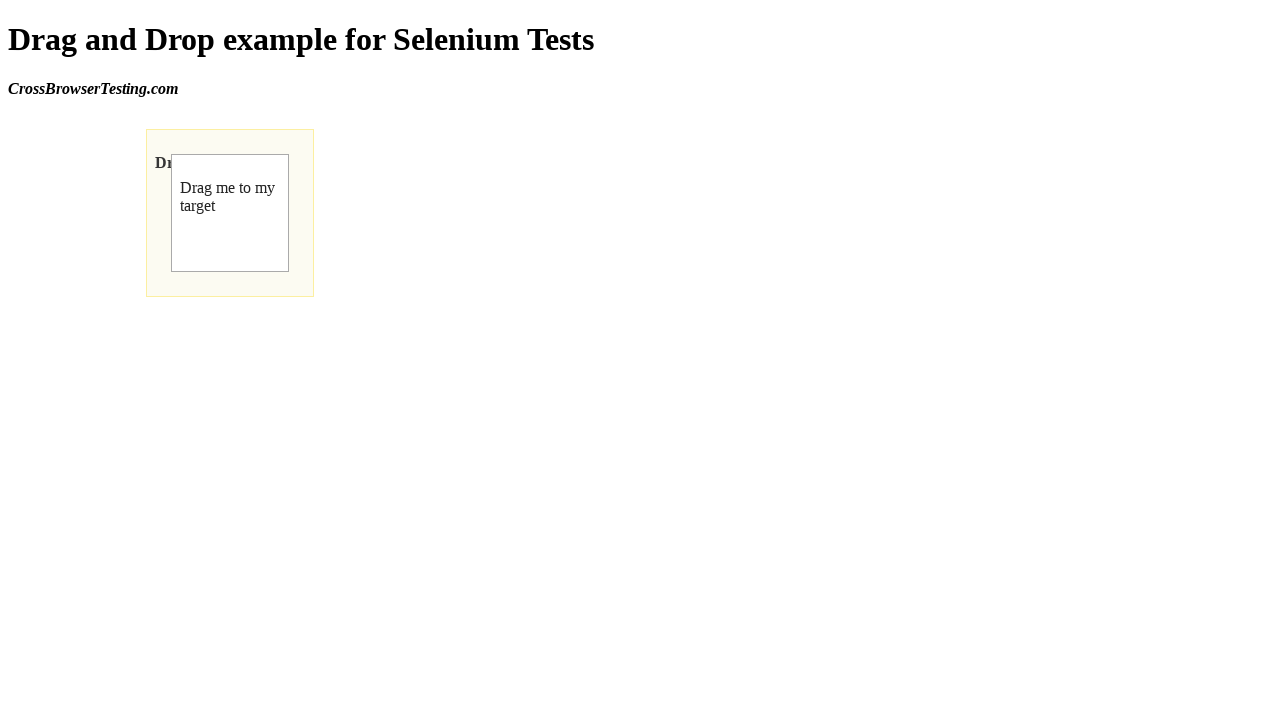